Navigates through educational course materials by clicking on "Material didático" links, visiting each one, and returning to the main page to click the next link.

Starting URL: https://ads.ifba.edu.br/Semestre-1

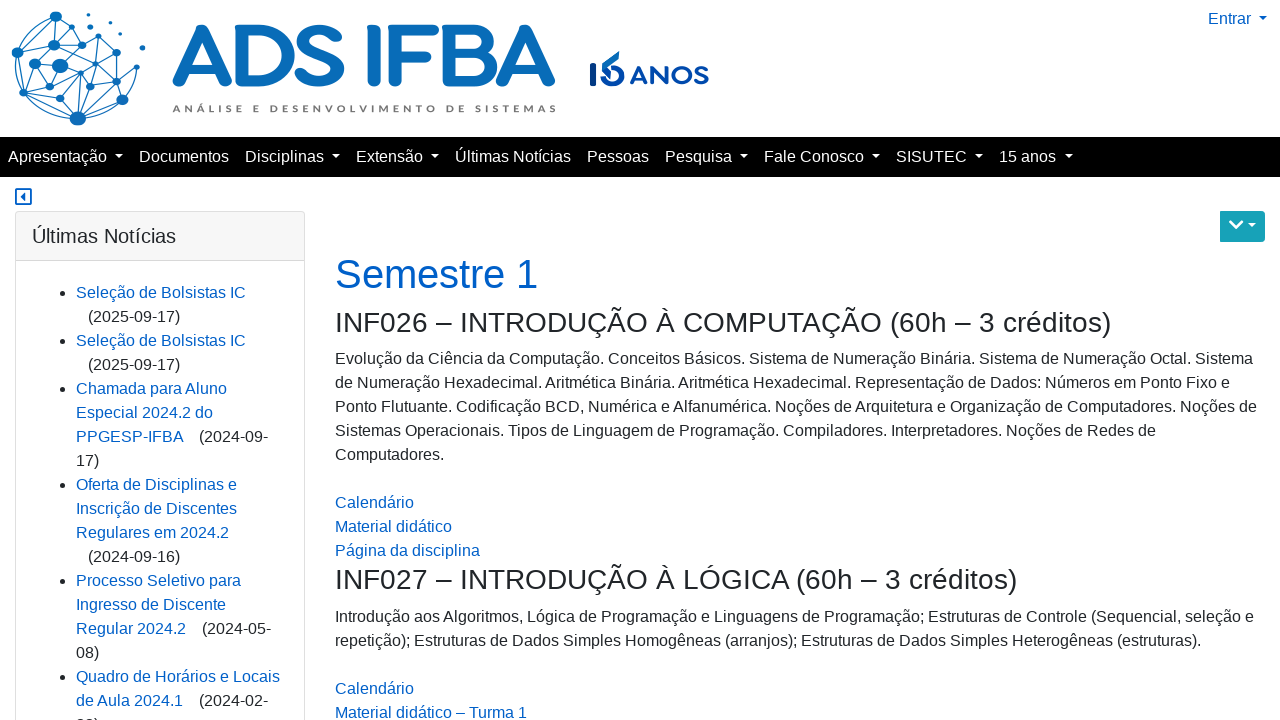

Waited for 'Material didático' links to load
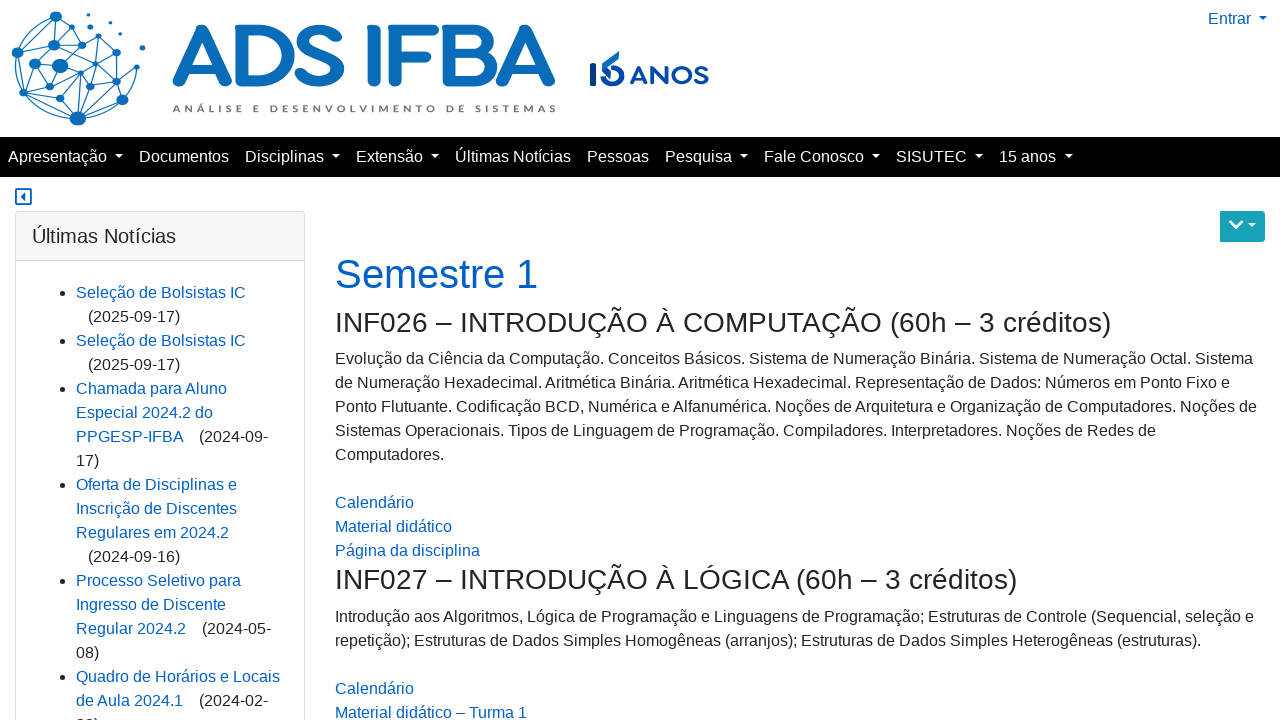

Located all 'Material didático' links
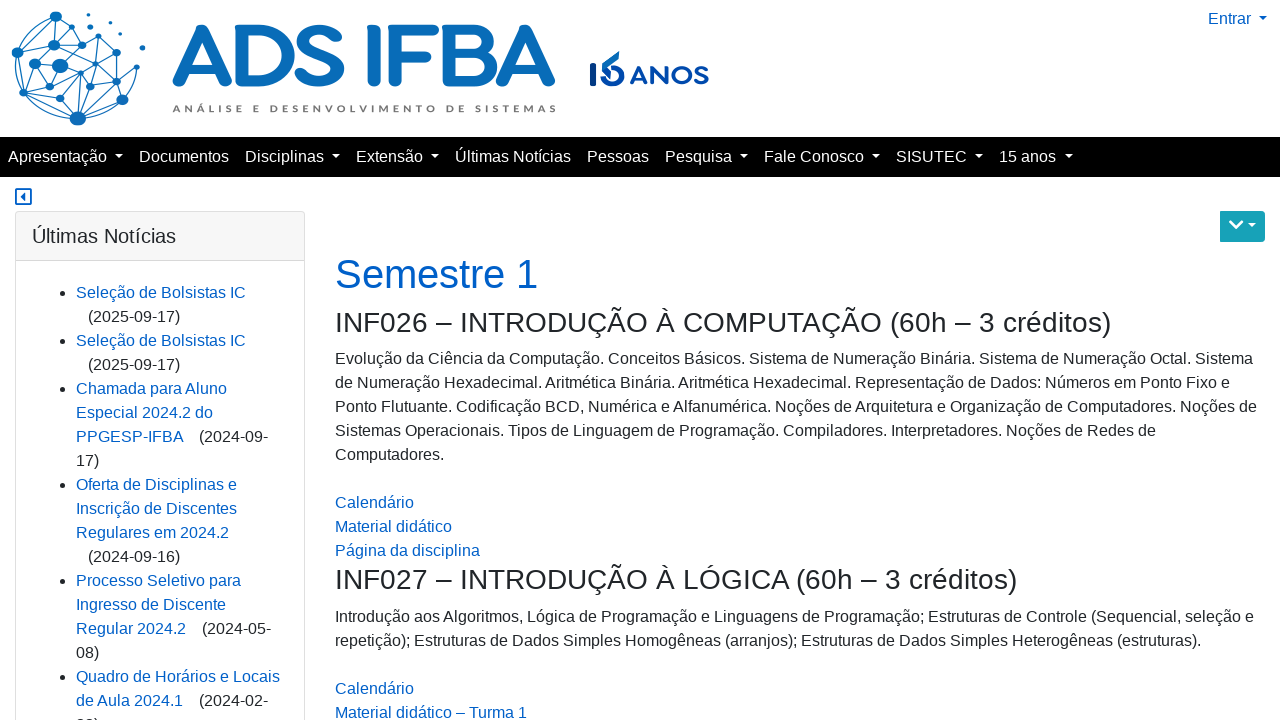

Found 6 'Material didático' links
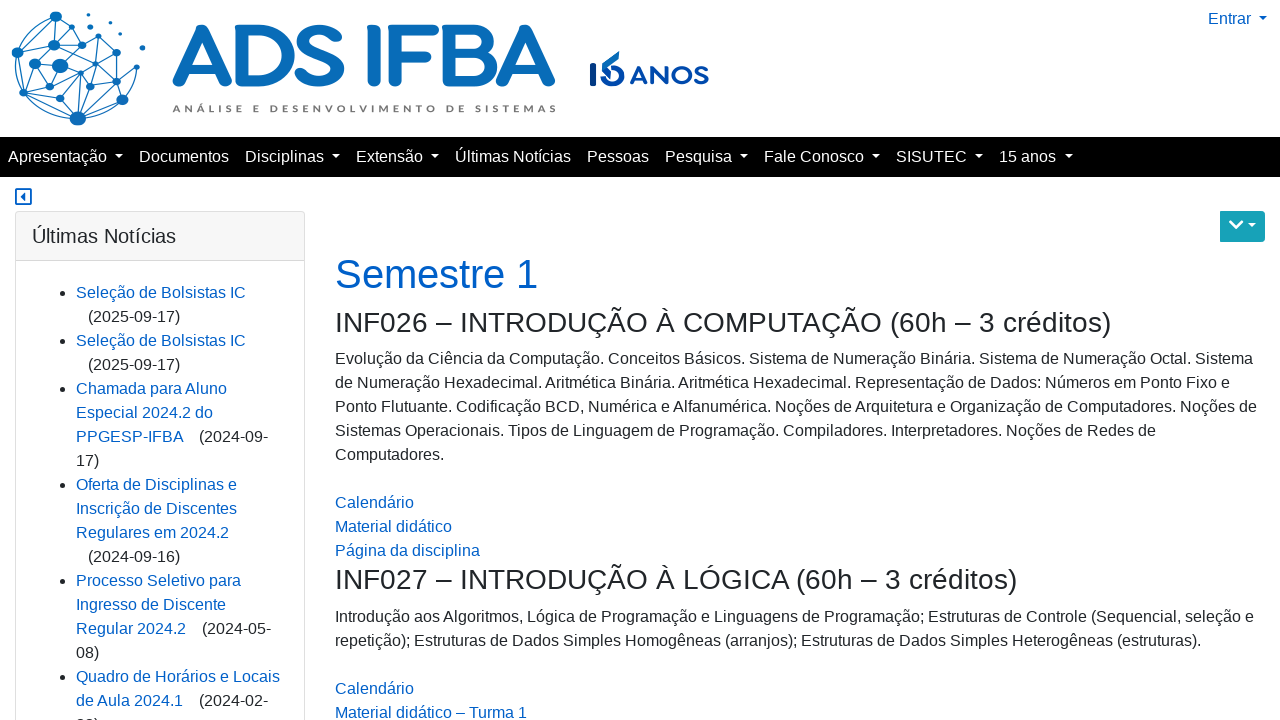

Re-located 'Material didático' links for iteration 1/6
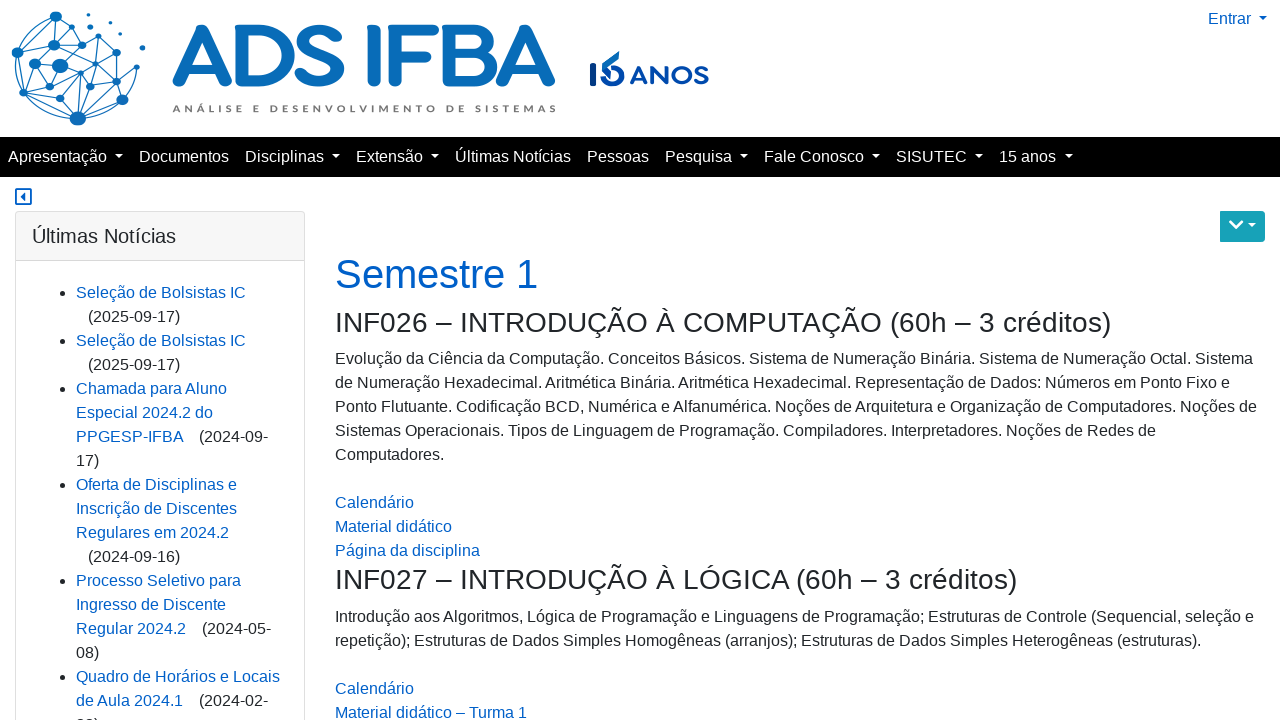

Clicked 'Material didático' link #1 at (394, 527) on xpath=//*[contains(text(), 'Material didático')] >> nth=0
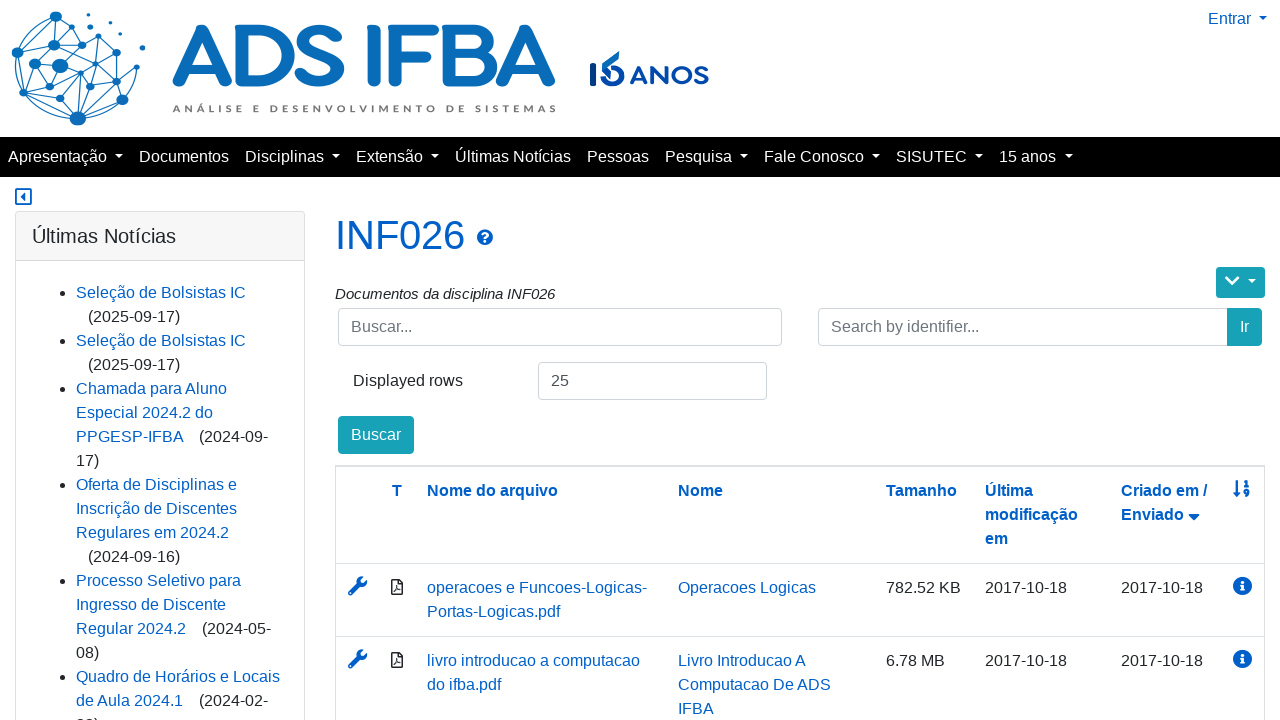

Material didático page #1 loaded (DOM content loaded)
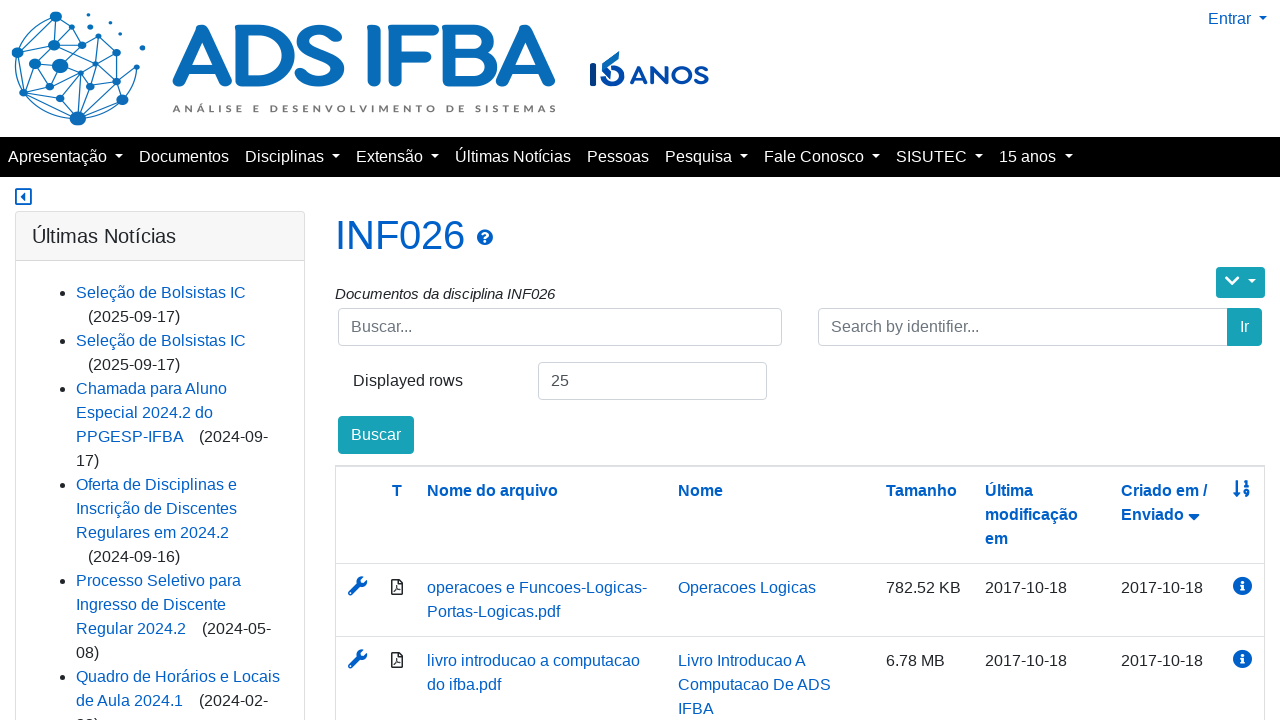

Navigated back to main page (Semestre-1)
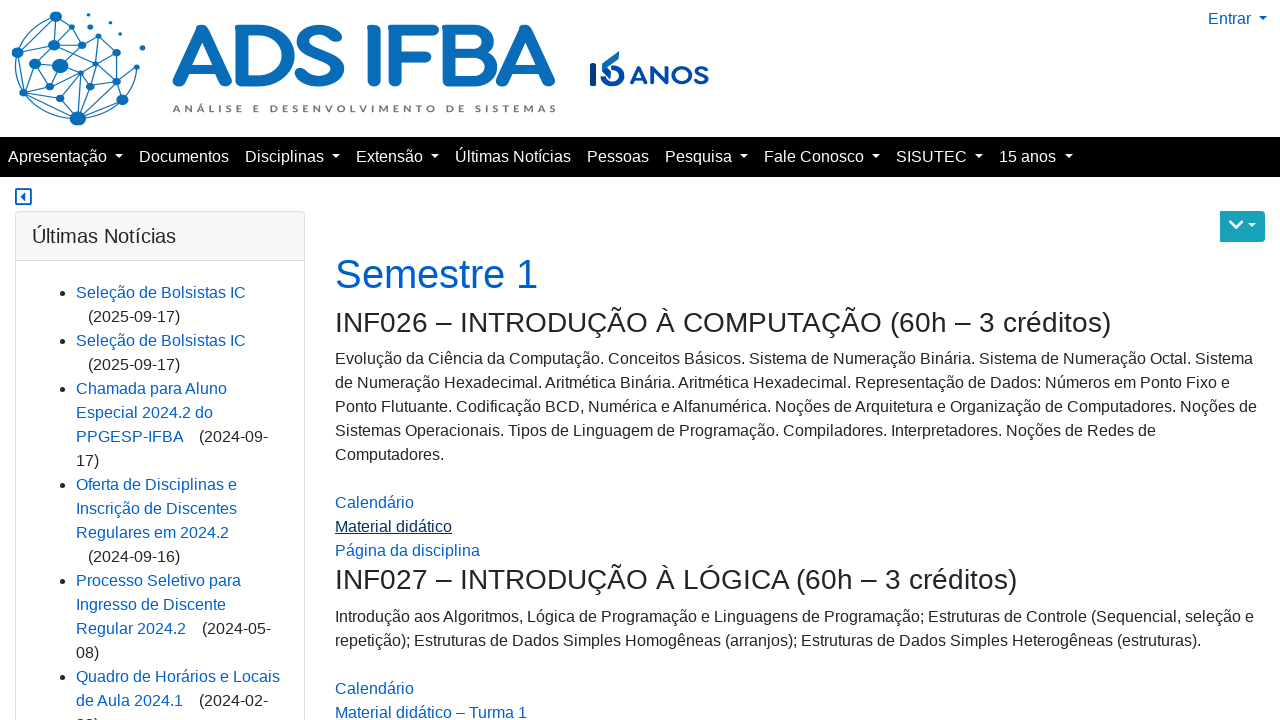

Main page reloaded and 'Material didático' links are visible again
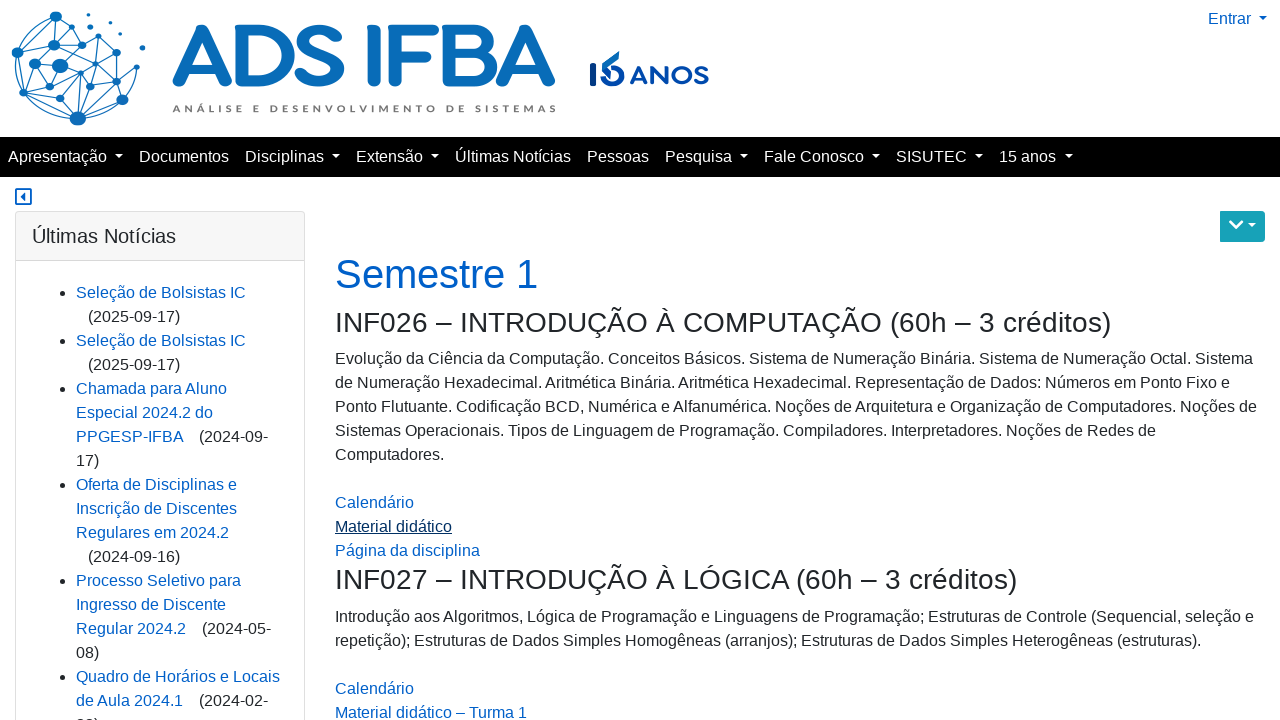

Re-located 'Material didático' links for iteration 2/6
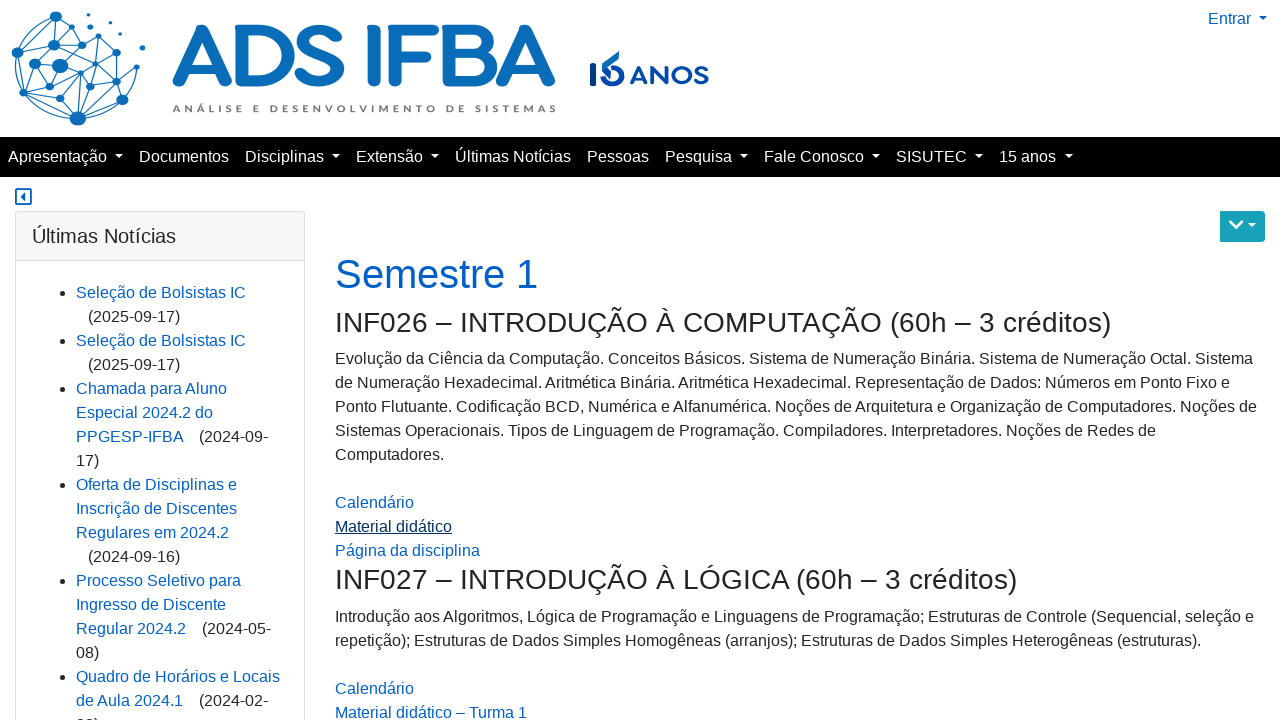

Clicked 'Material didático' link #2 at (431, 712) on xpath=//*[contains(text(), 'Material didático')] >> nth=1
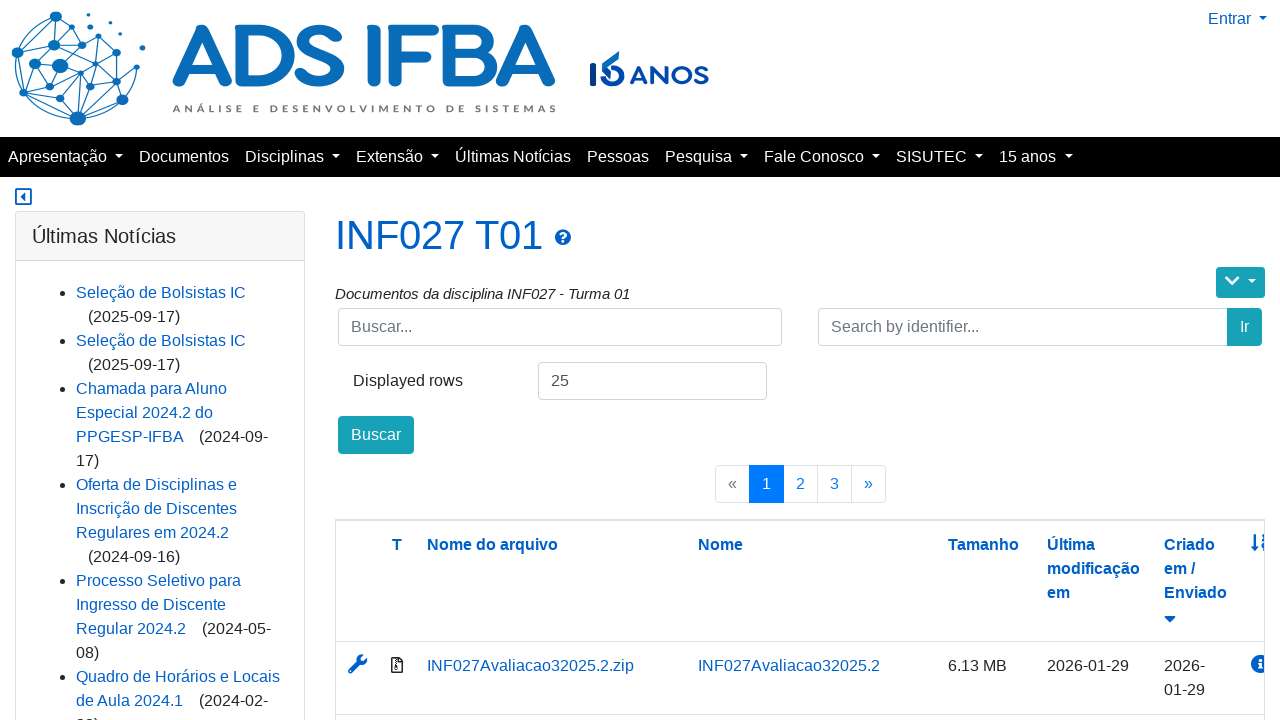

Material didático page #2 loaded (DOM content loaded)
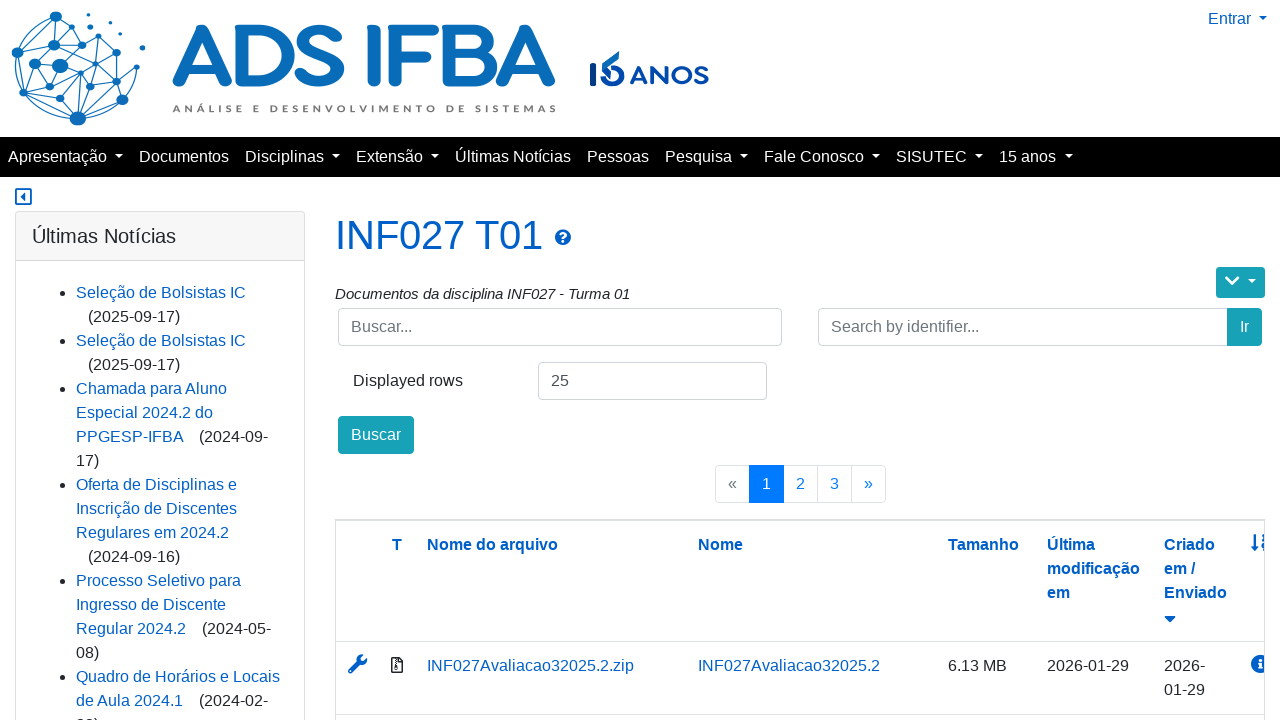

Navigated back to main page (Semestre-1)
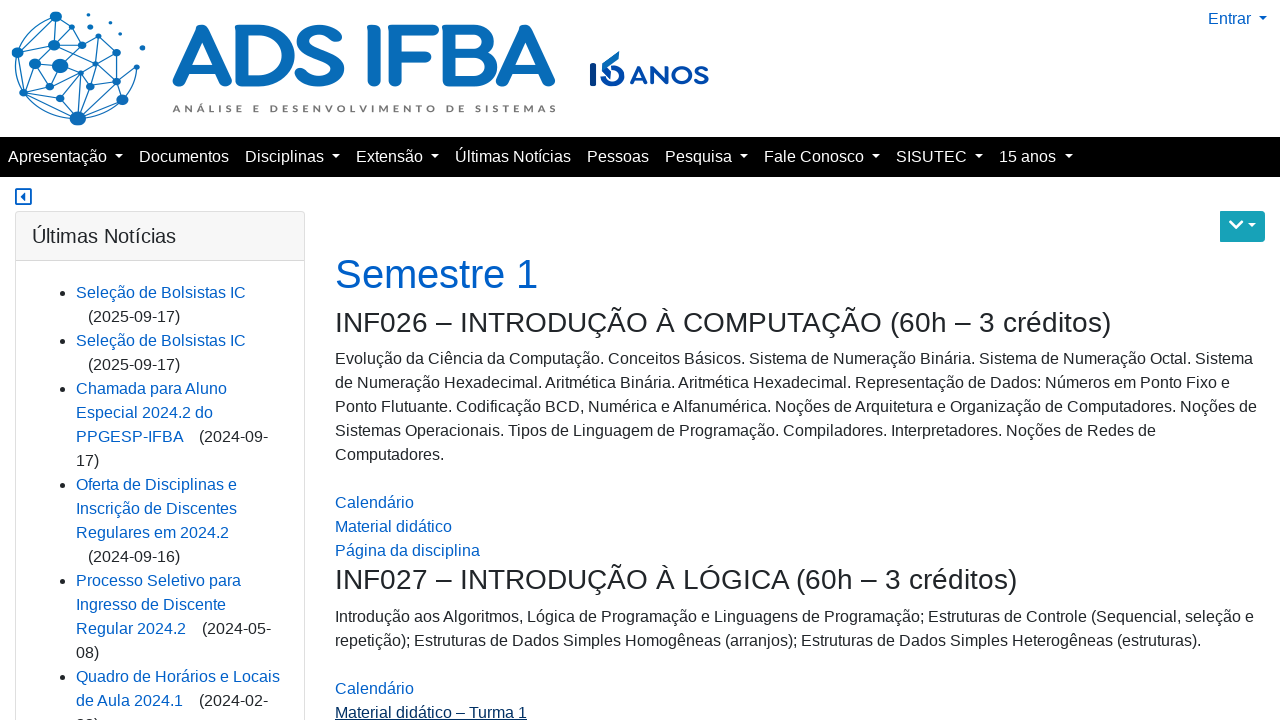

Main page reloaded and 'Material didático' links are visible again
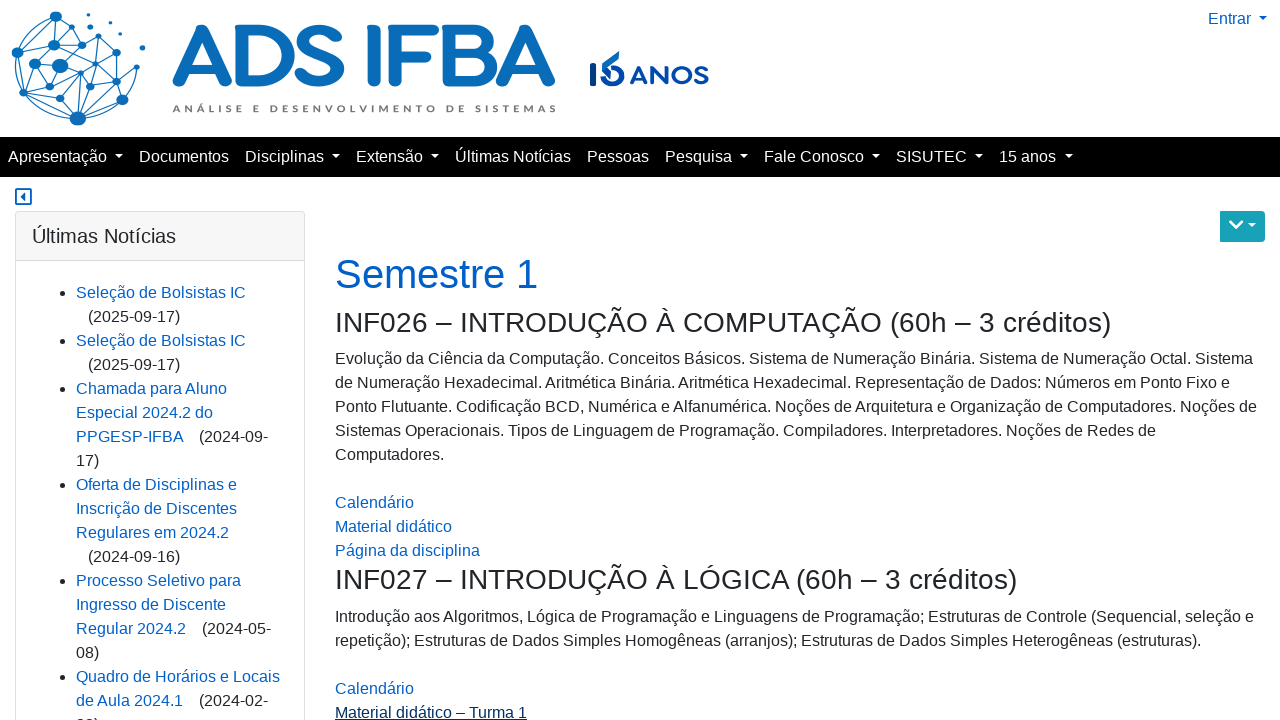

Re-located 'Material didático' links for iteration 3/6
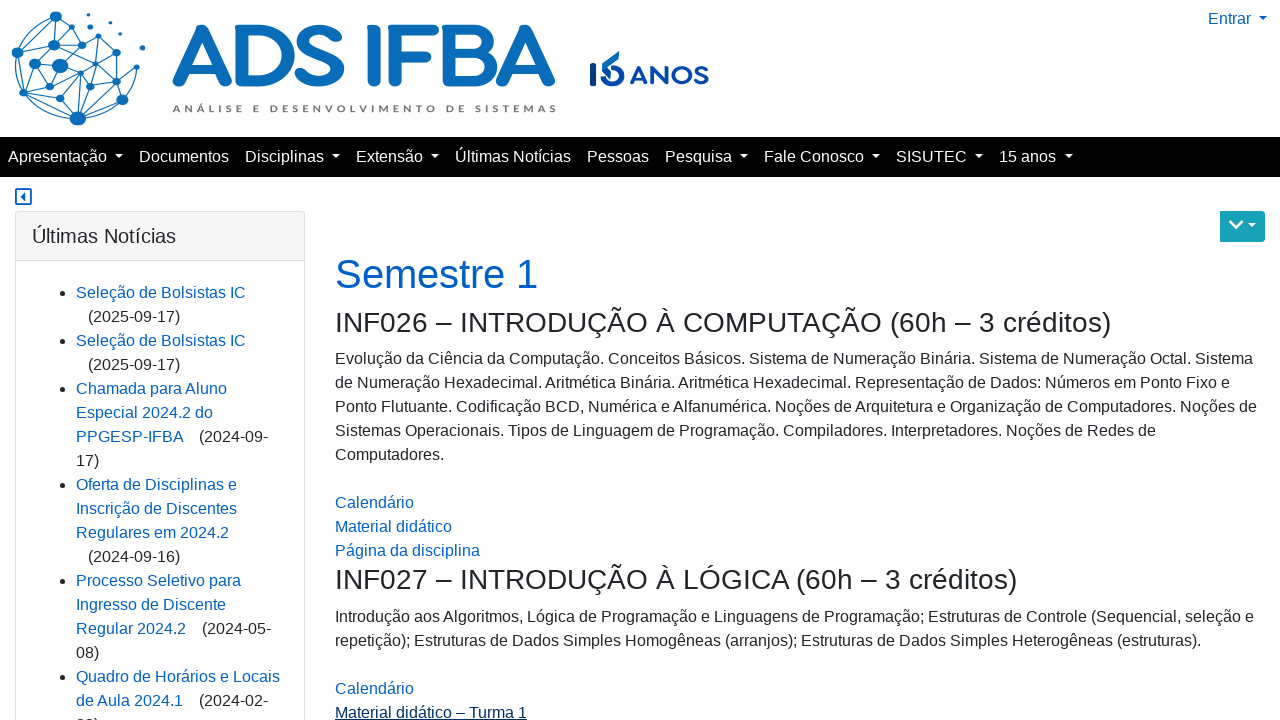

Clicked 'Material didático' link #3 at (431, 360) on xpath=//*[contains(text(), 'Material didático')] >> nth=2
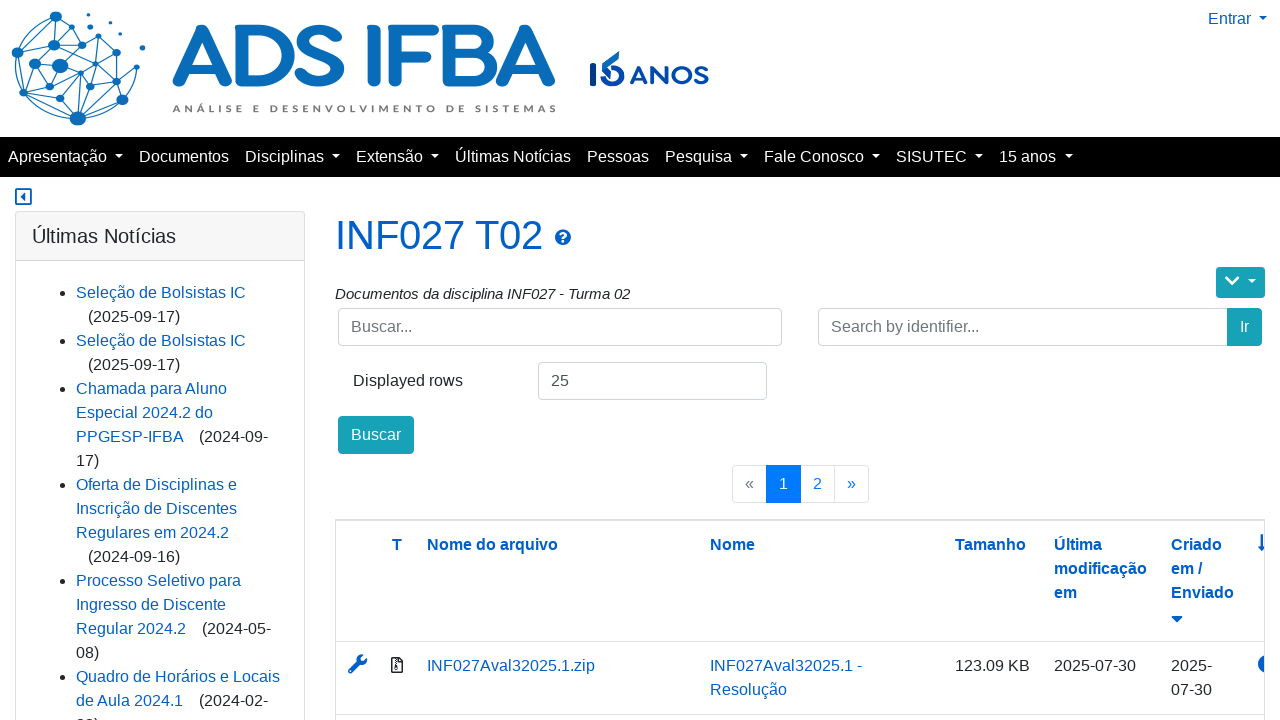

Material didático page #3 loaded (DOM content loaded)
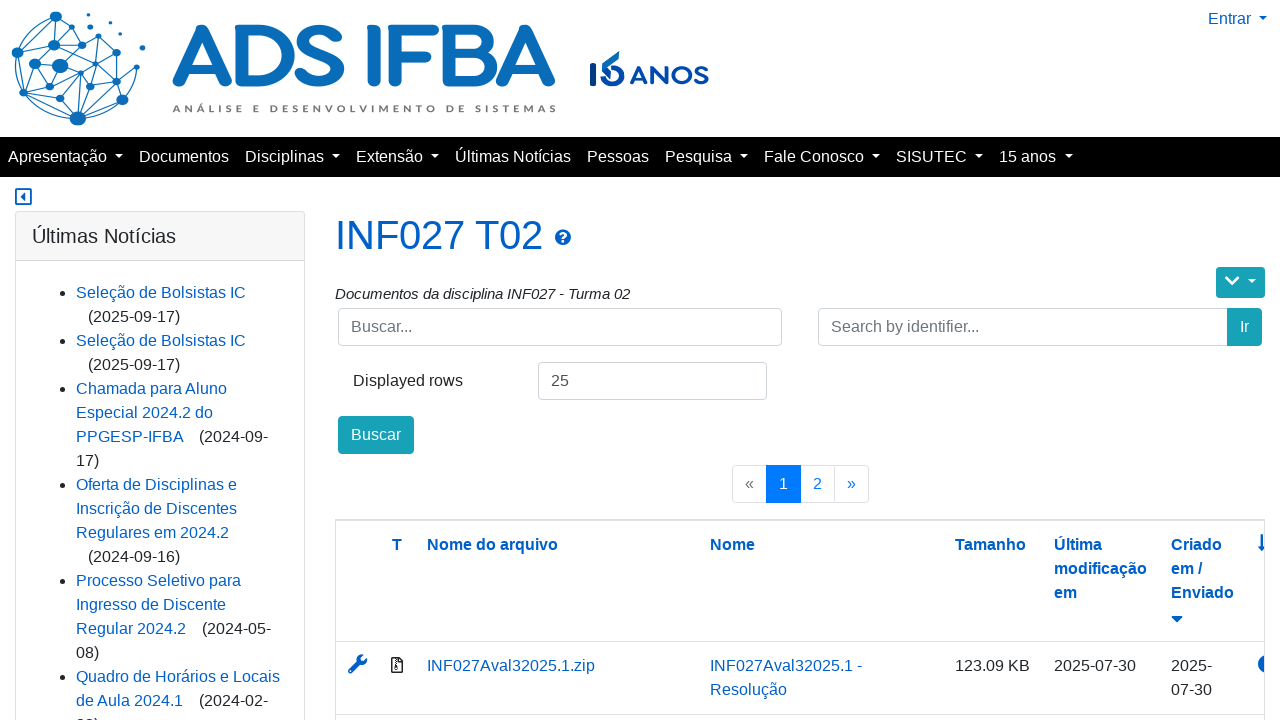

Navigated back to main page (Semestre-1)
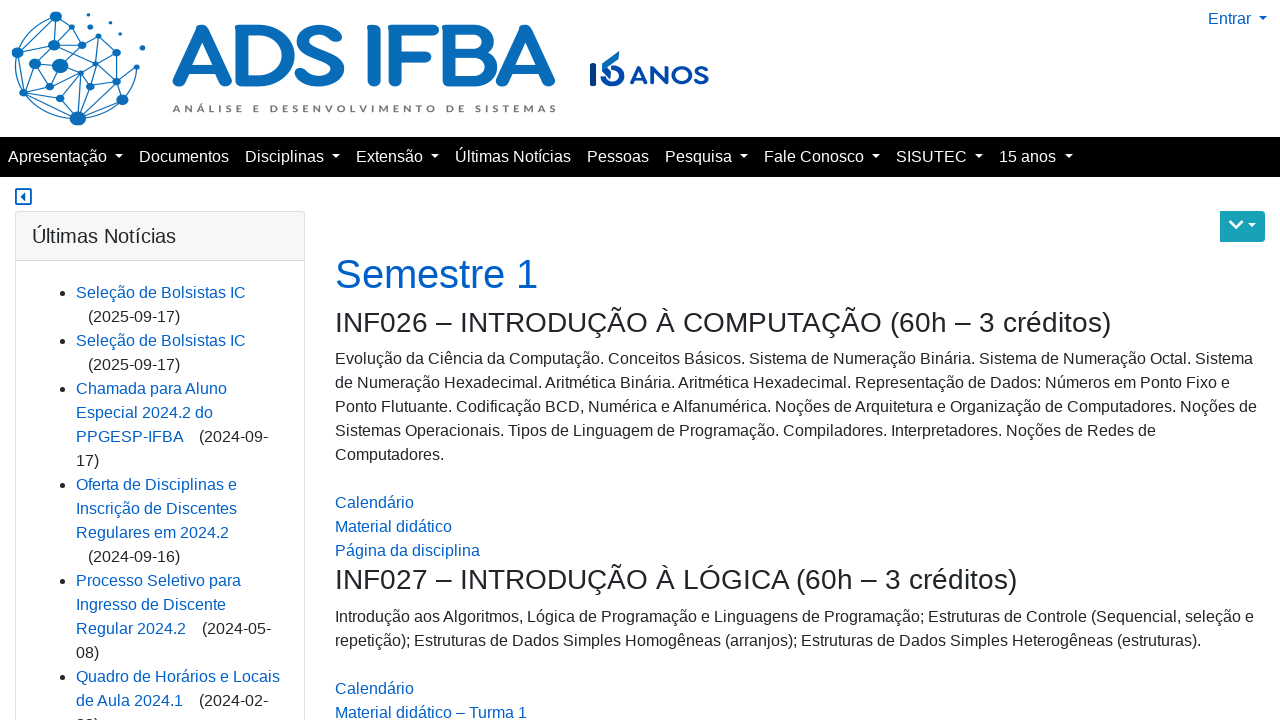

Main page reloaded and 'Material didático' links are visible again
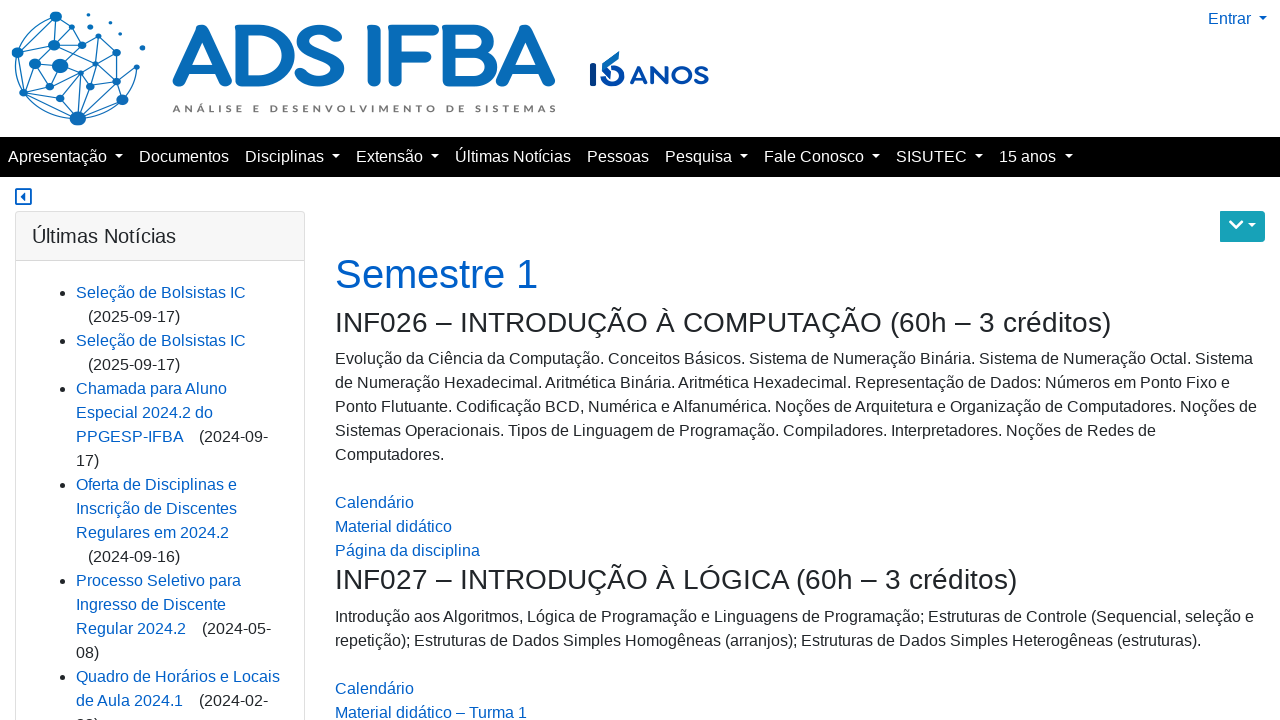

Re-located 'Material didático' links for iteration 4/6
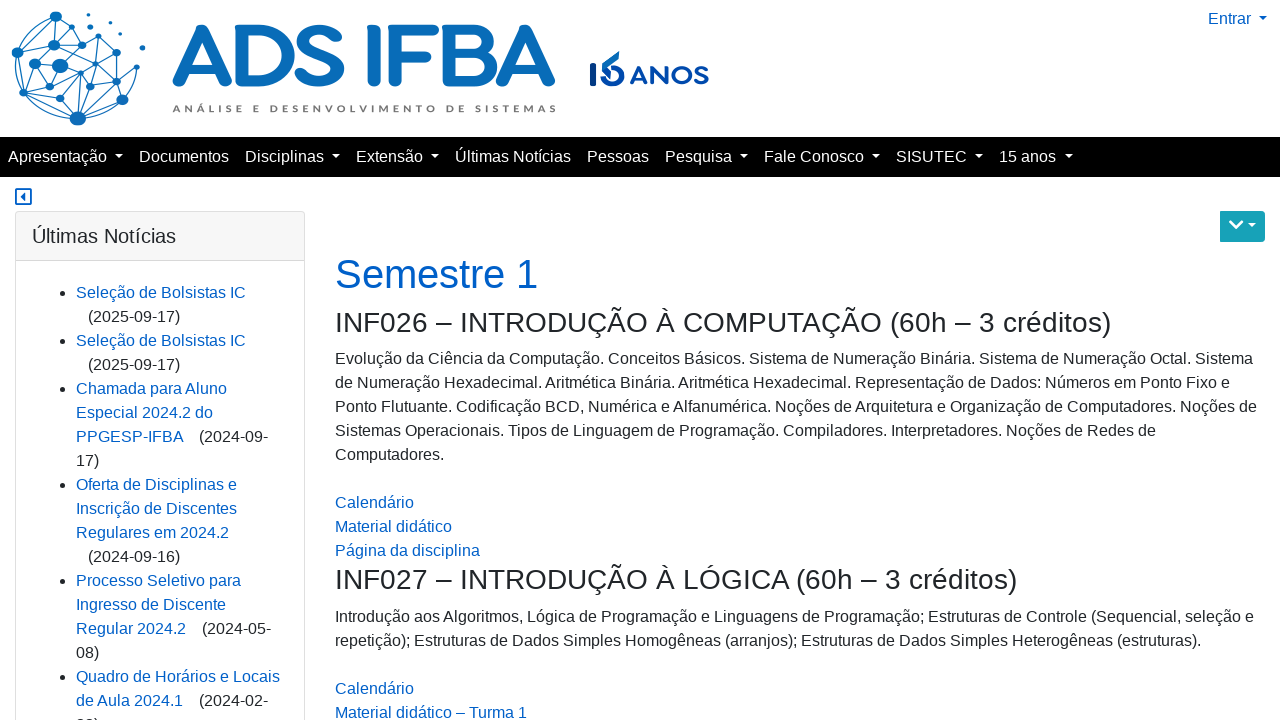

Clicked 'Material didático' link #4 at (394, 361) on xpath=//*[contains(text(), 'Material didático')] >> nth=3
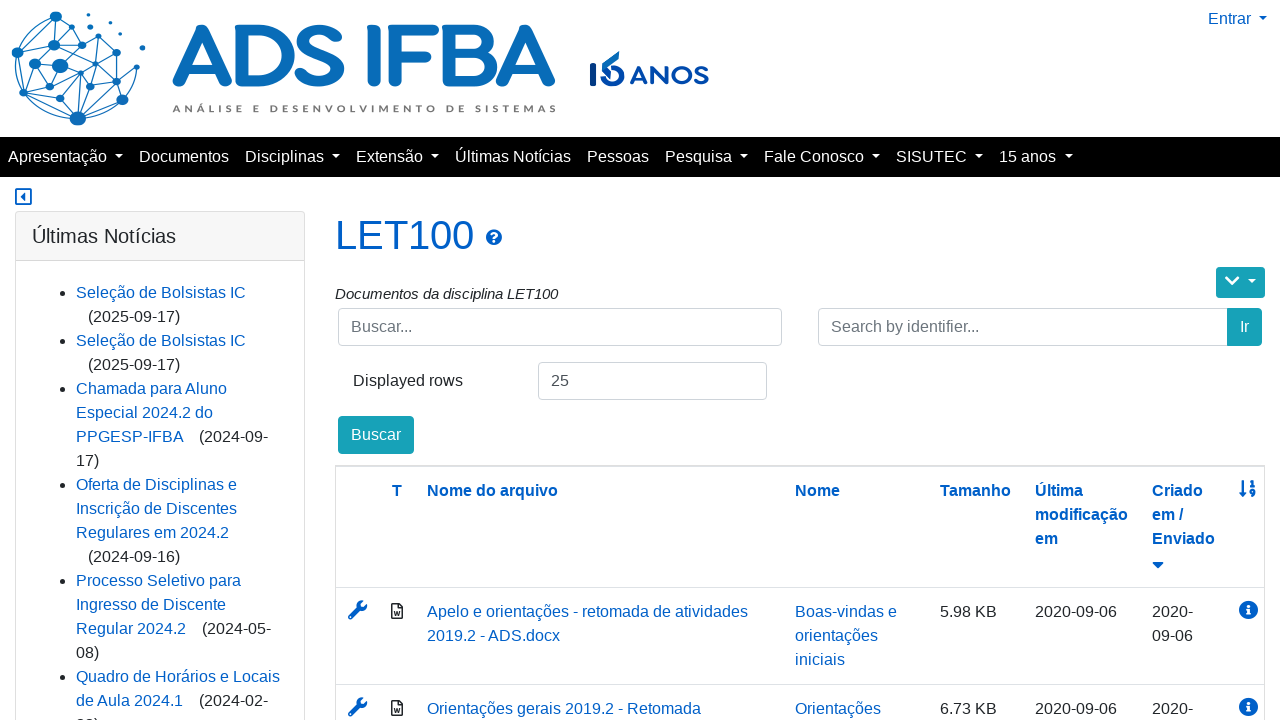

Material didático page #4 loaded (DOM content loaded)
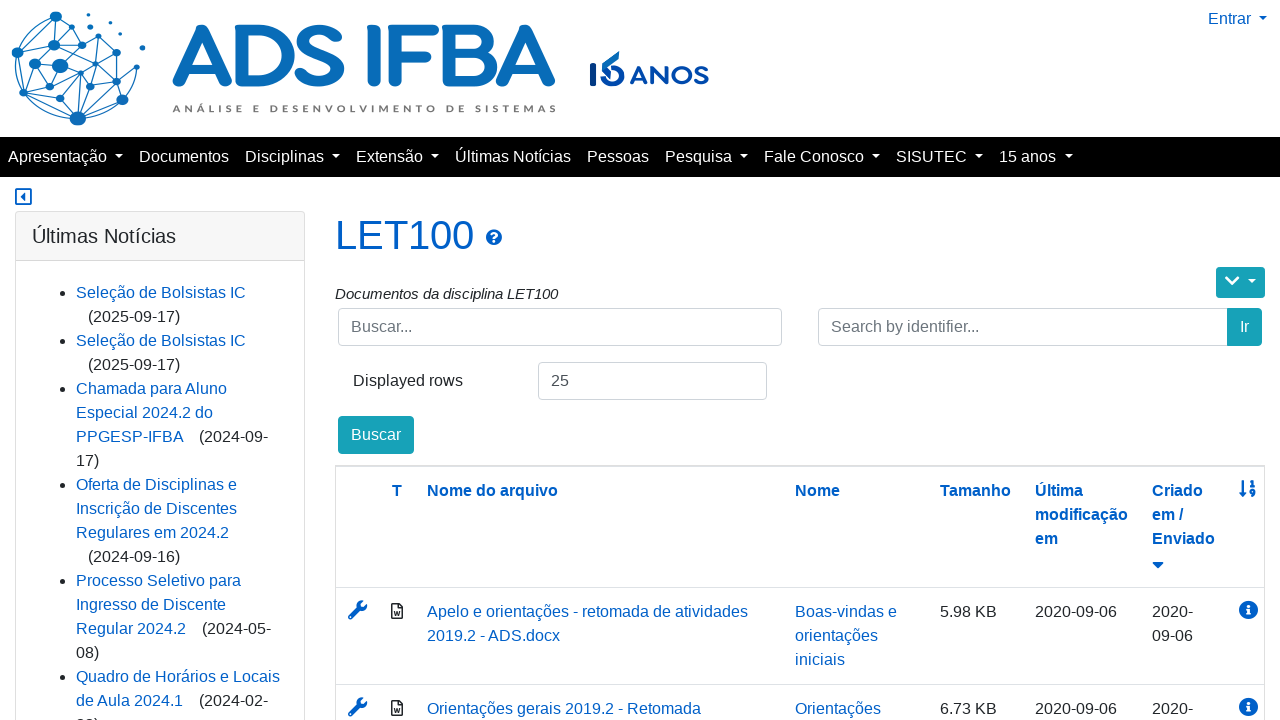

Navigated back to main page (Semestre-1)
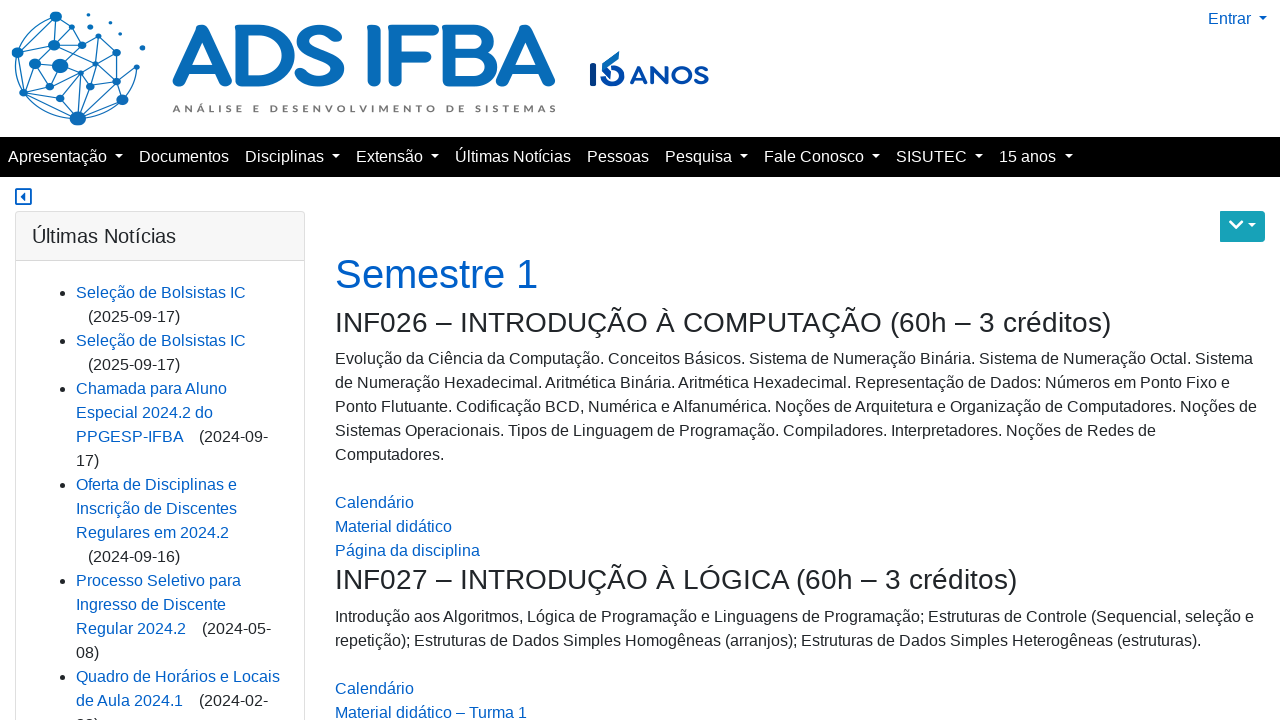

Main page reloaded and 'Material didático' links are visible again
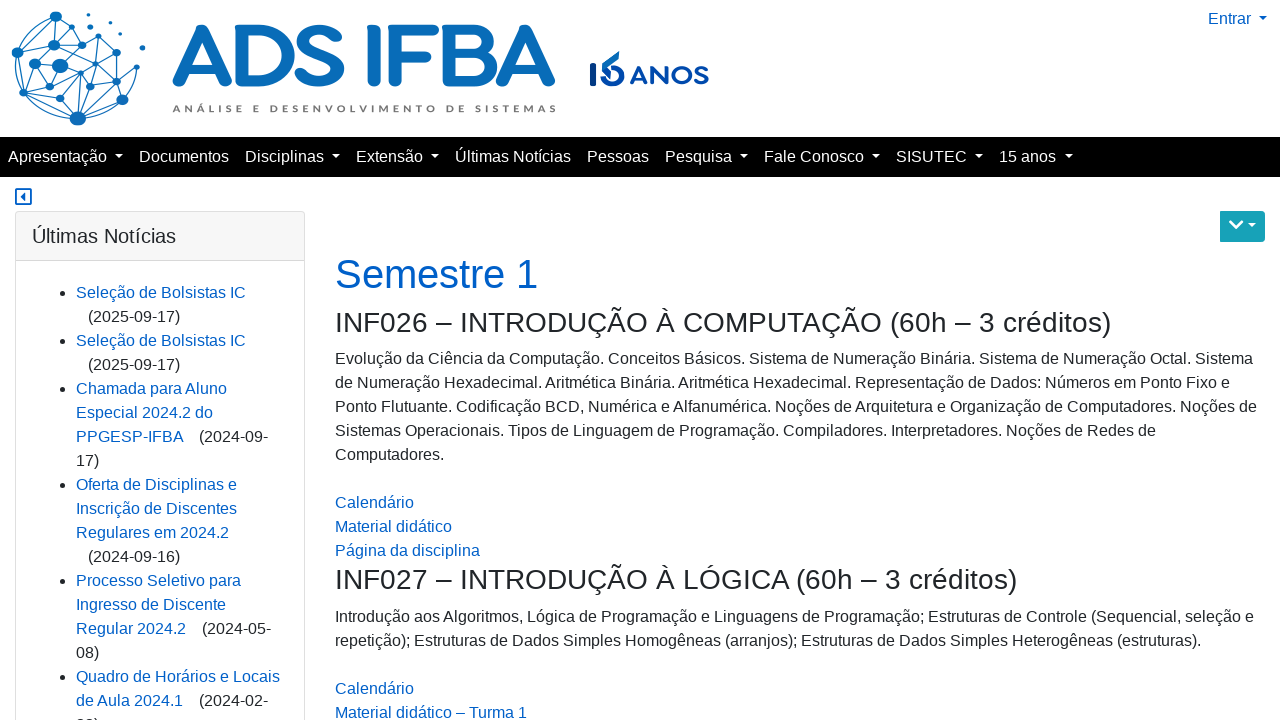

Re-located 'Material didático' links for iteration 5/6
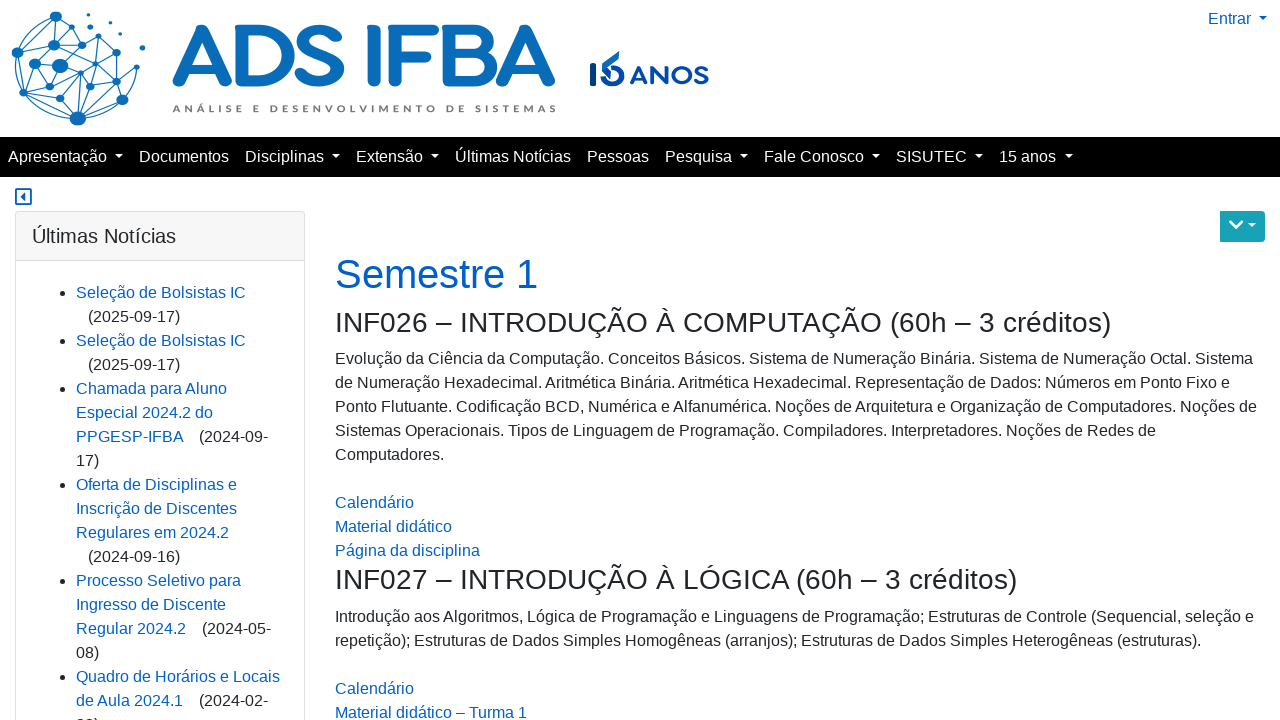

Clicked 'Material didático' link #5 at (394, 360) on xpath=//*[contains(text(), 'Material didático')] >> nth=4
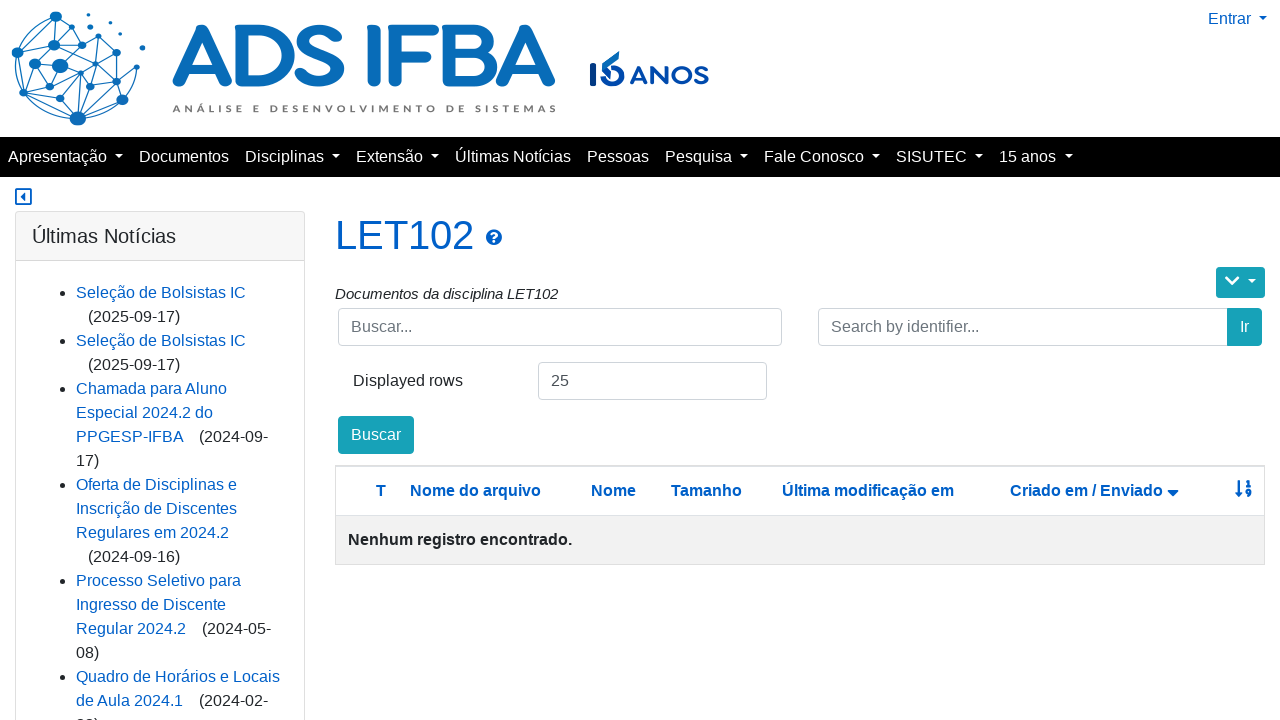

Material didático page #5 loaded (DOM content loaded)
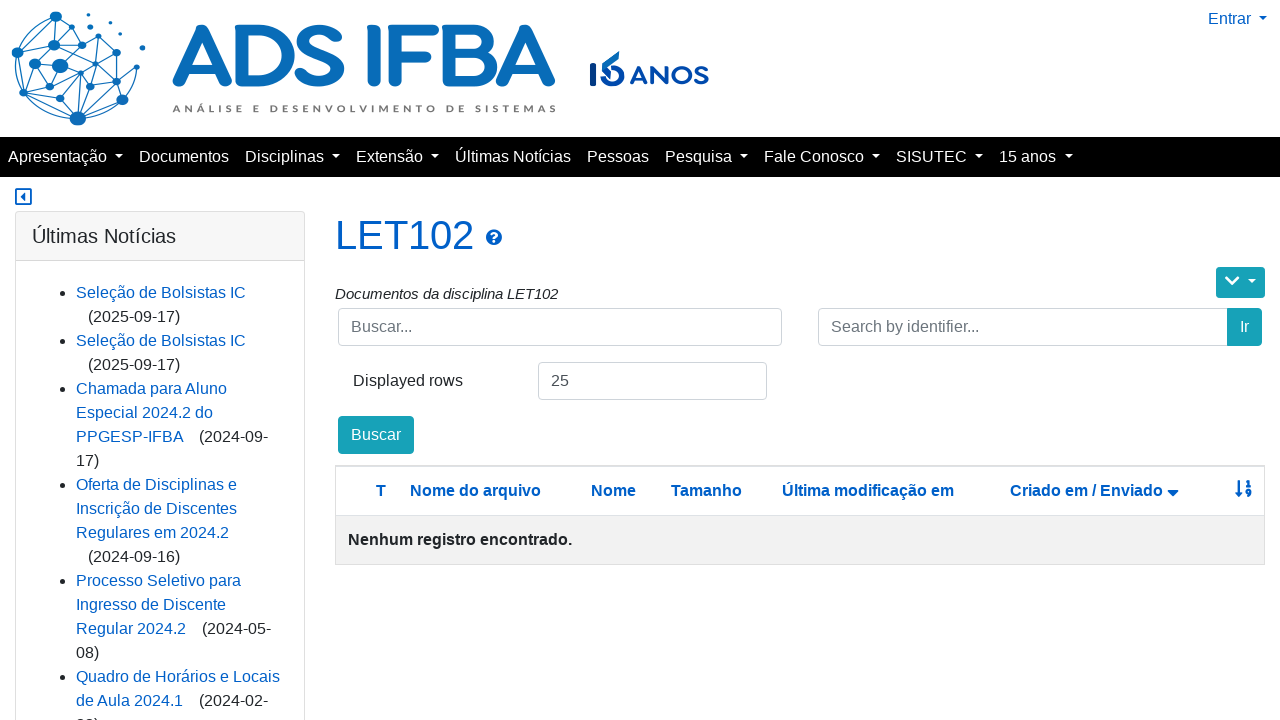

Navigated back to main page (Semestre-1)
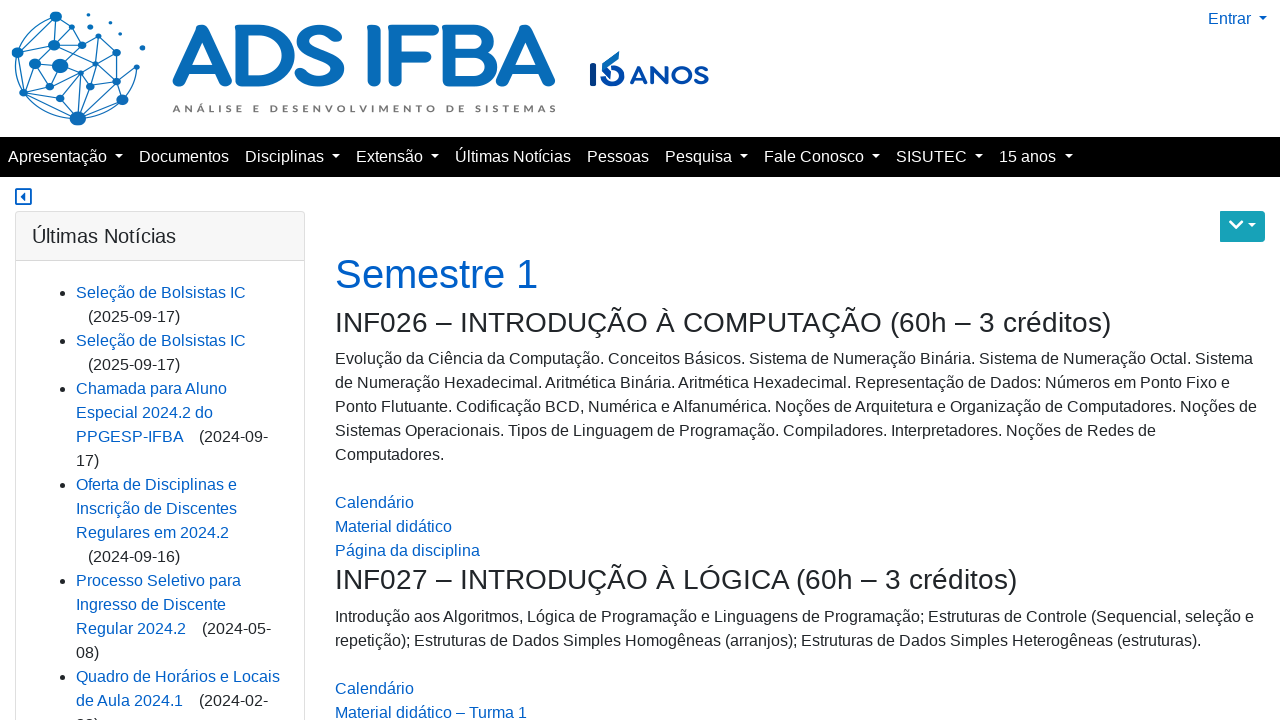

Main page reloaded and 'Material didático' links are visible again
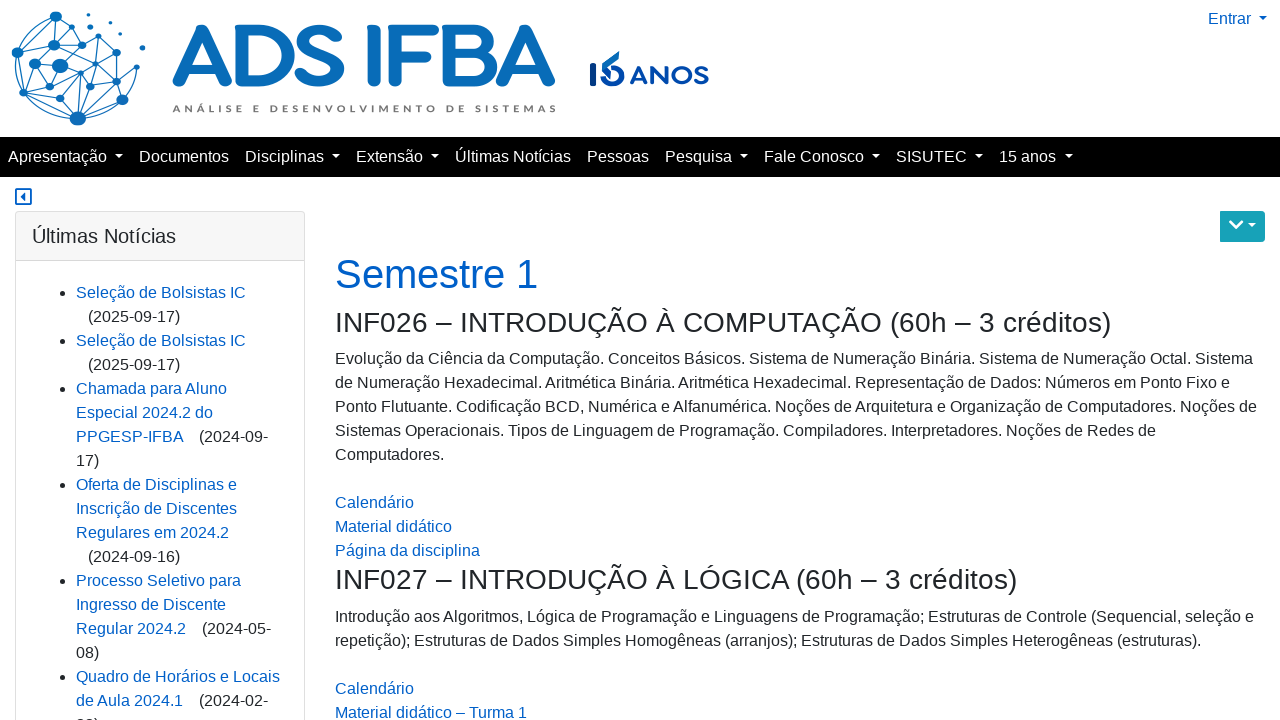

Re-located 'Material didático' links for iteration 6/6
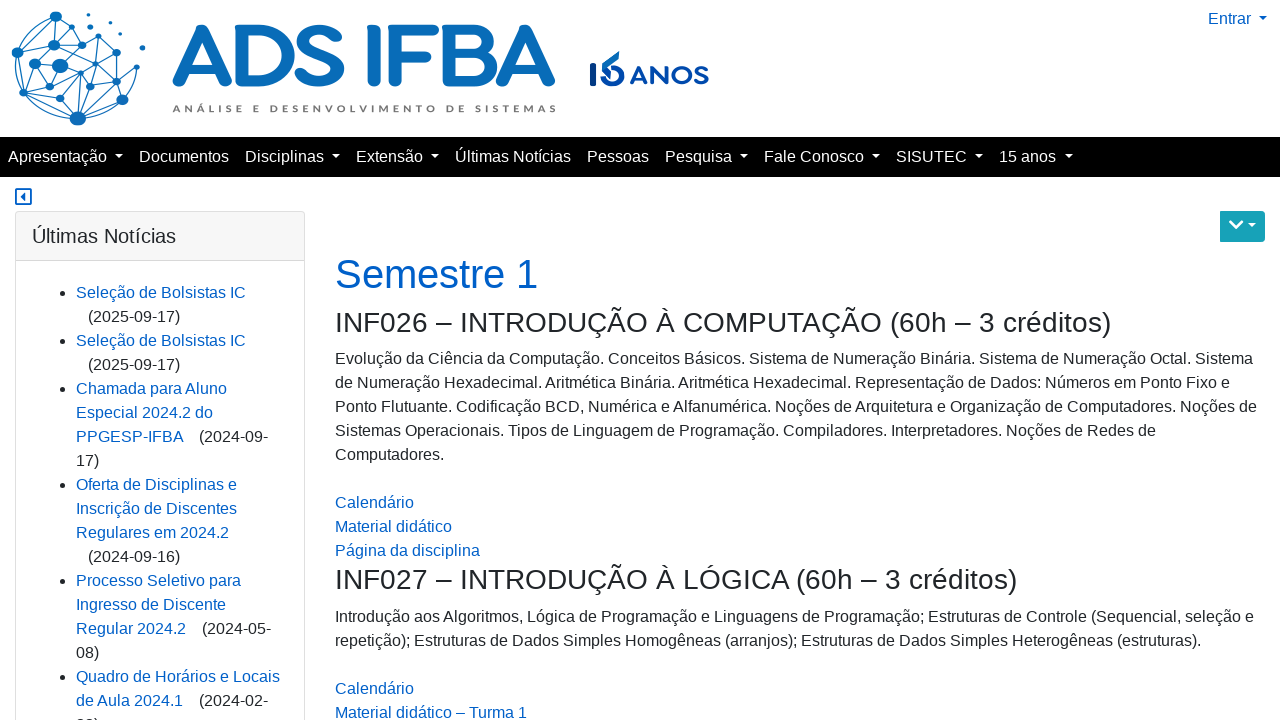

Clicked 'Material didático' link #6 at (394, 546) on xpath=//*[contains(text(), 'Material didático')] >> nth=5
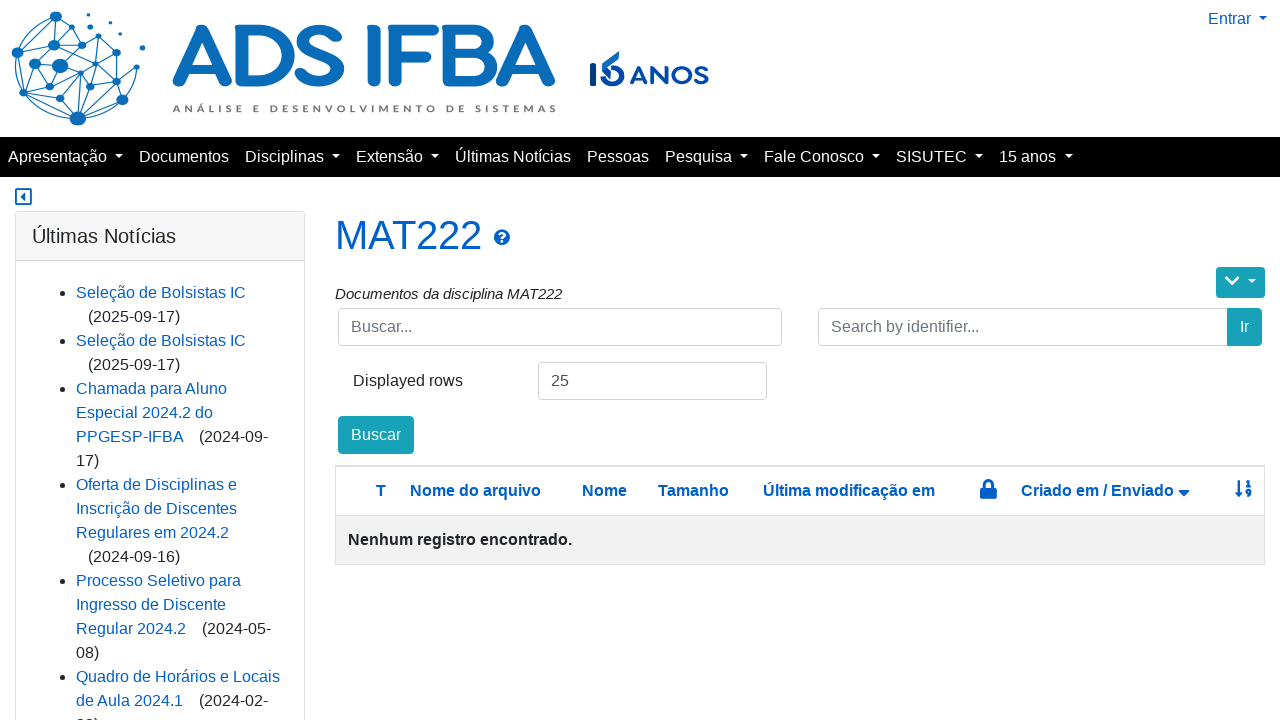

Material didático page #6 loaded (DOM content loaded)
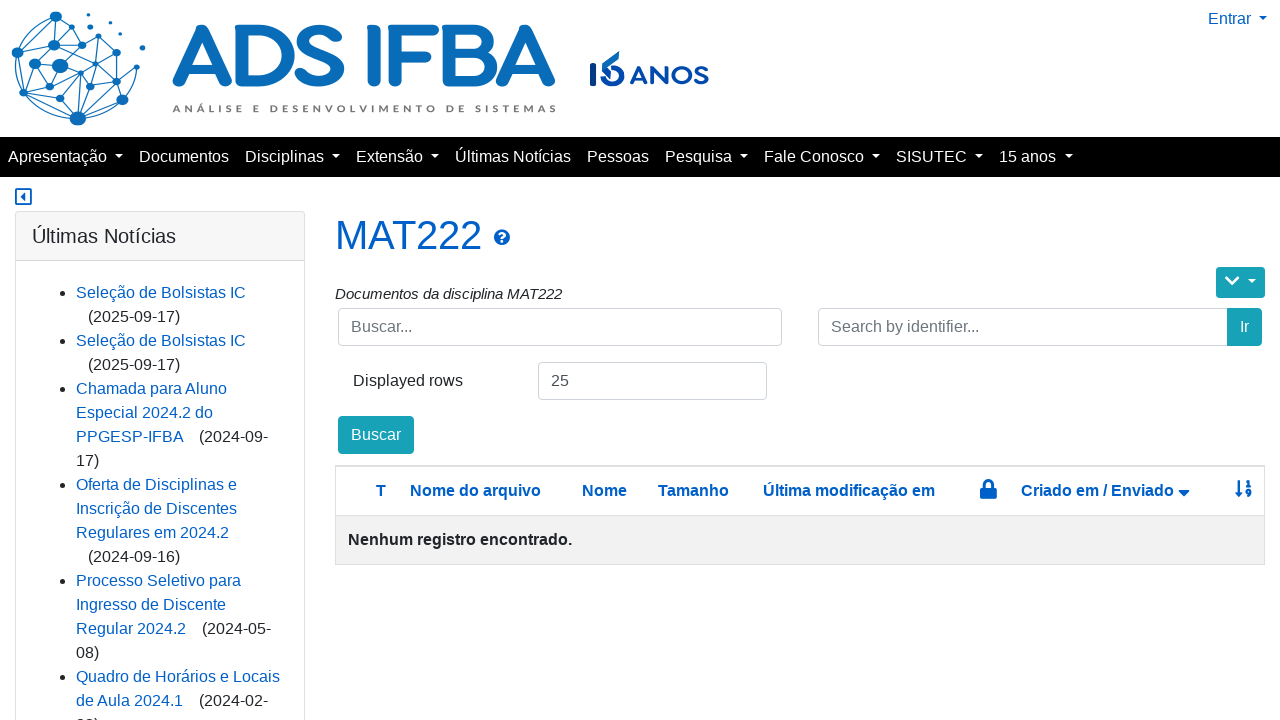

Navigated back to main page (Semestre-1)
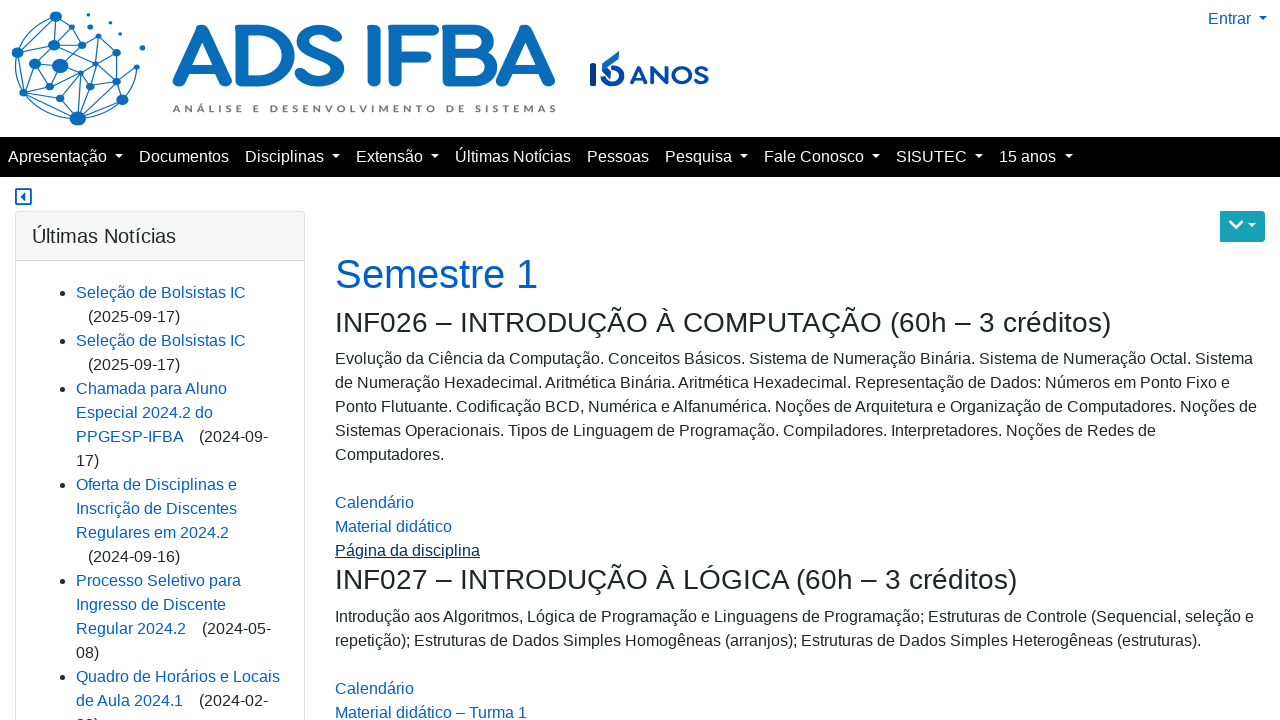

Main page reloaded and 'Material didático' links are visible again
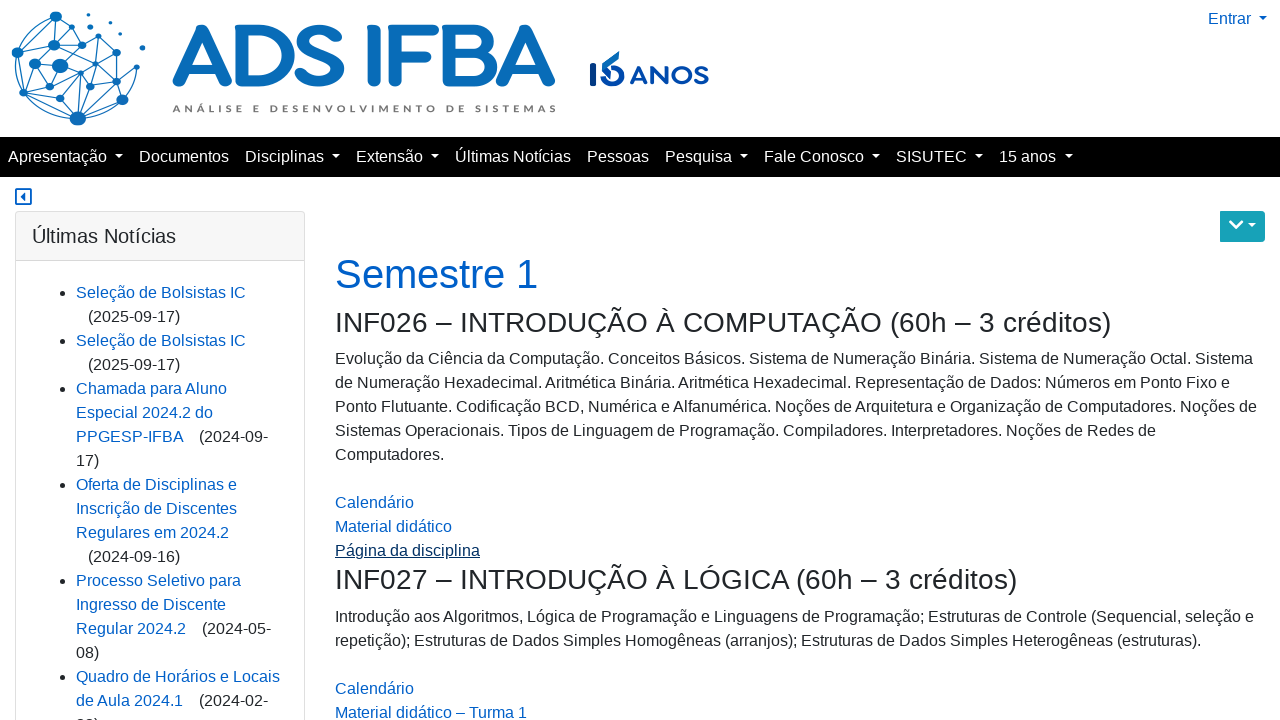

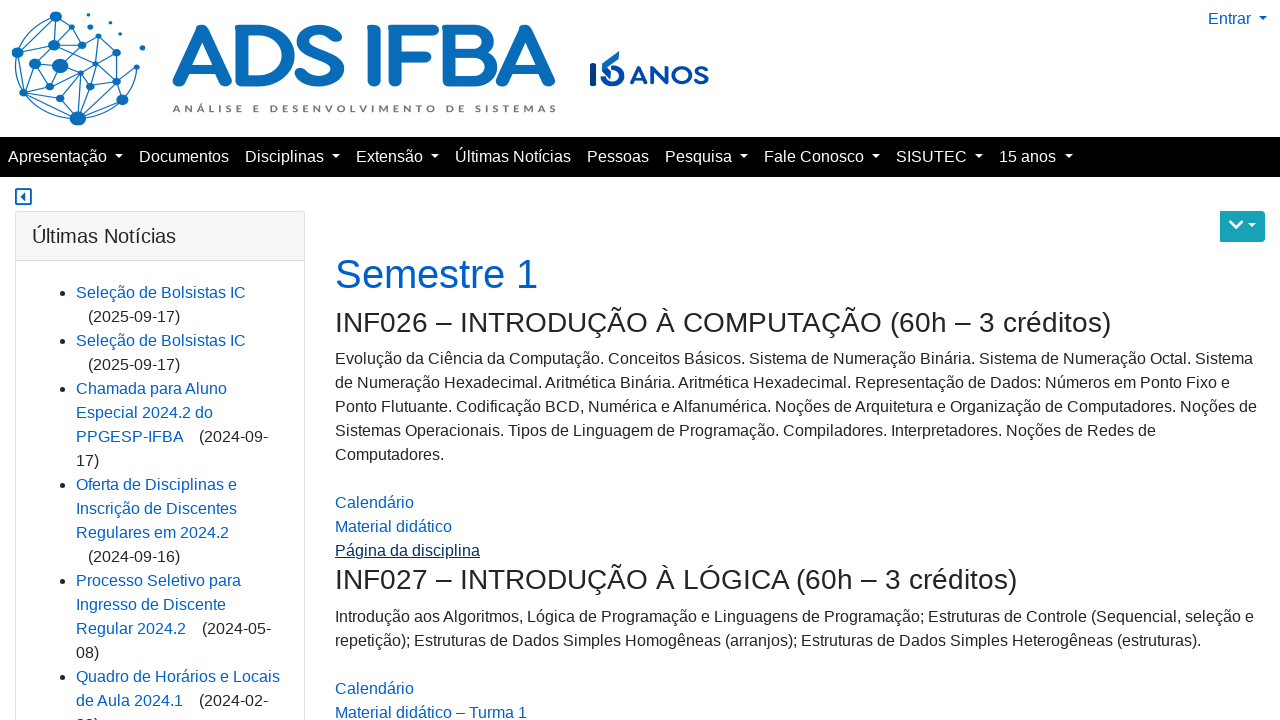